Tests navigation to the Services page via the Solutions menu on ParaBank demo site

Starting URL: https://parabank.parasoft.com/parabank/index.htm

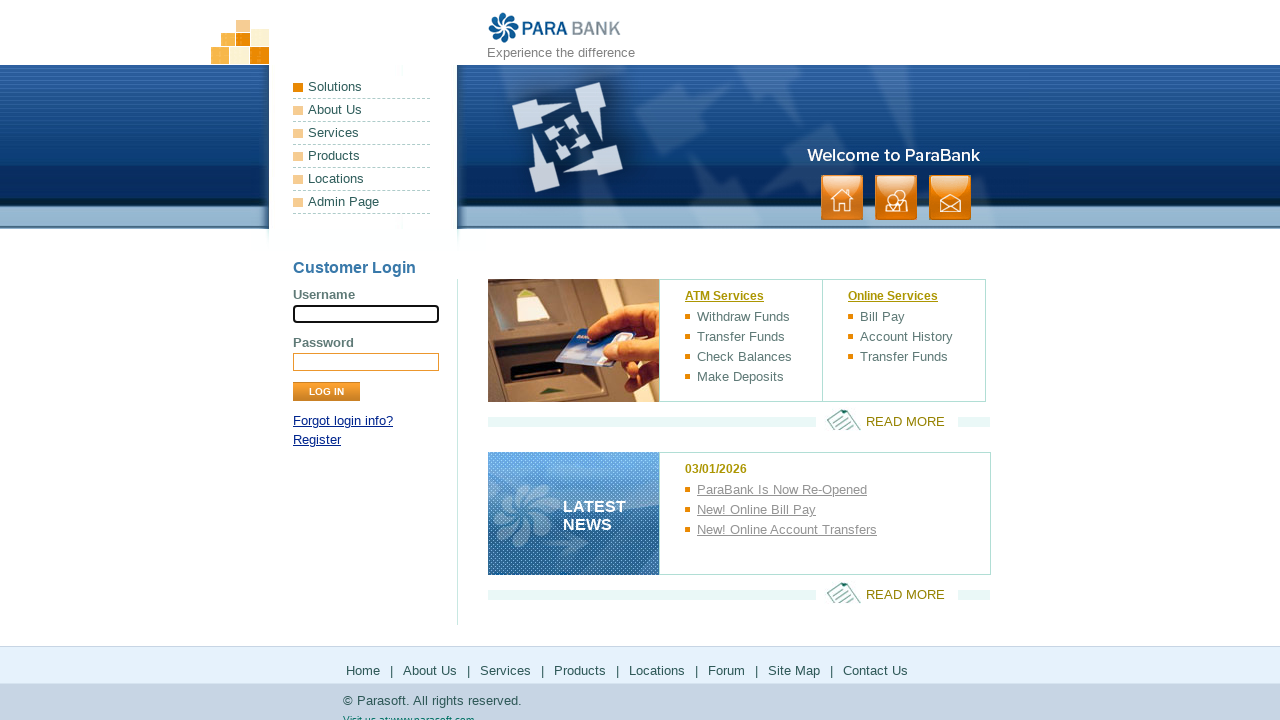

Navigated to ParaBank home page
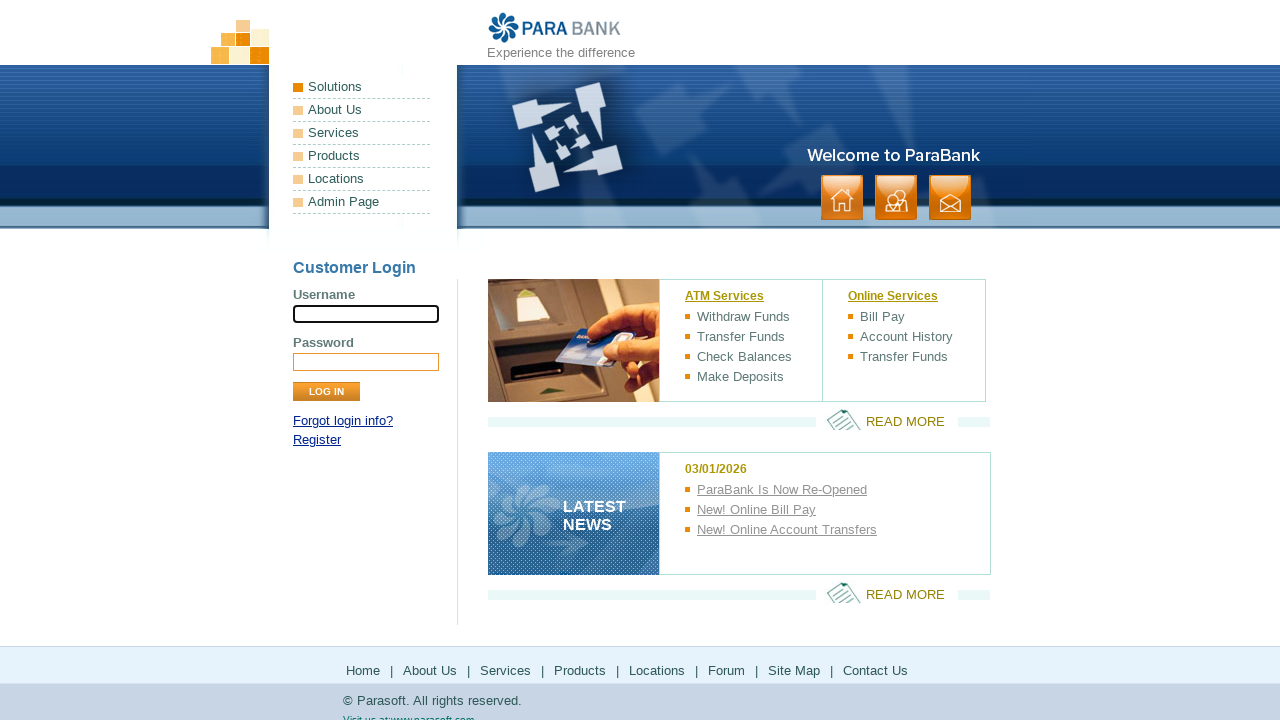

Clicked on Services link in the Solutions menu at (362, 133) on a[href*='services']
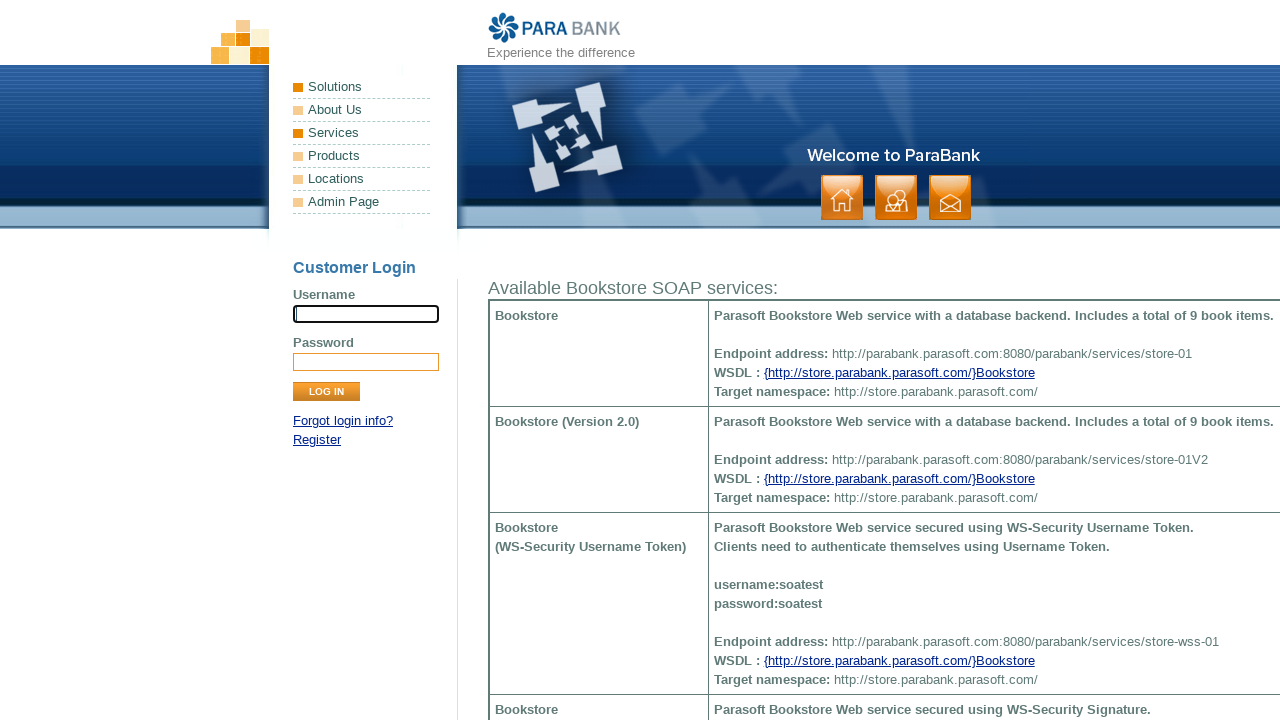

Verified successful navigation to Services page
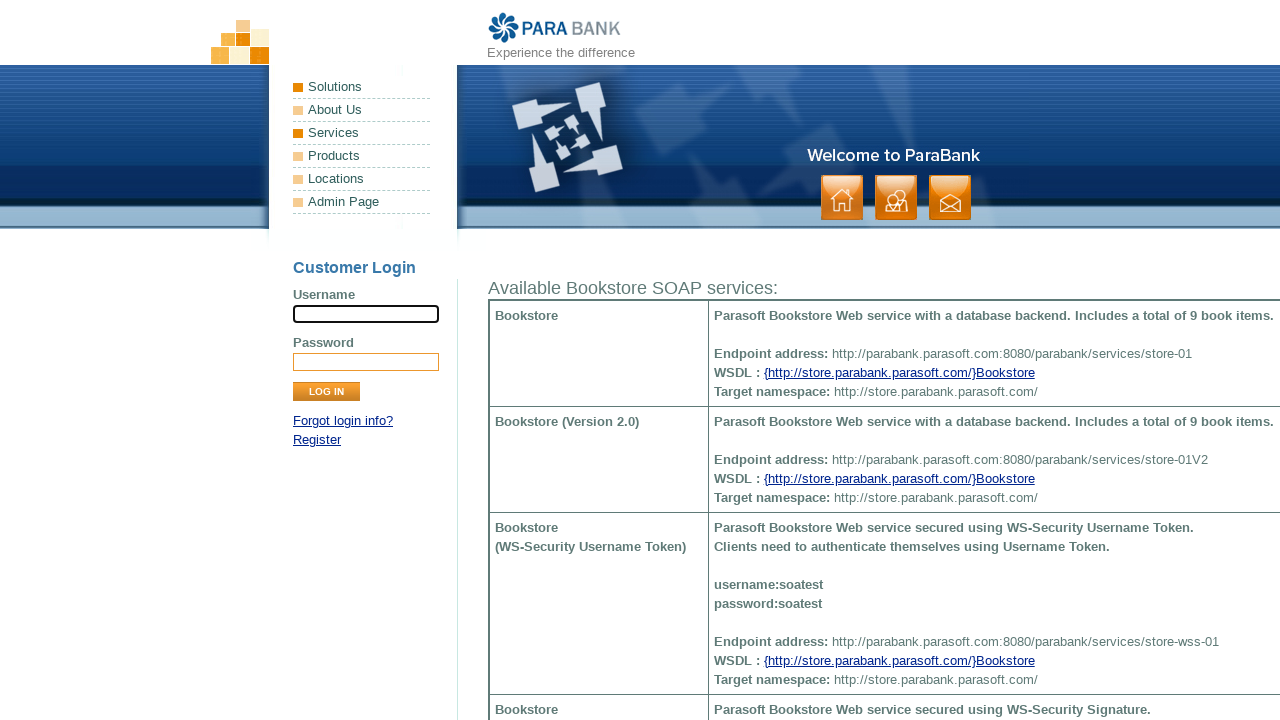

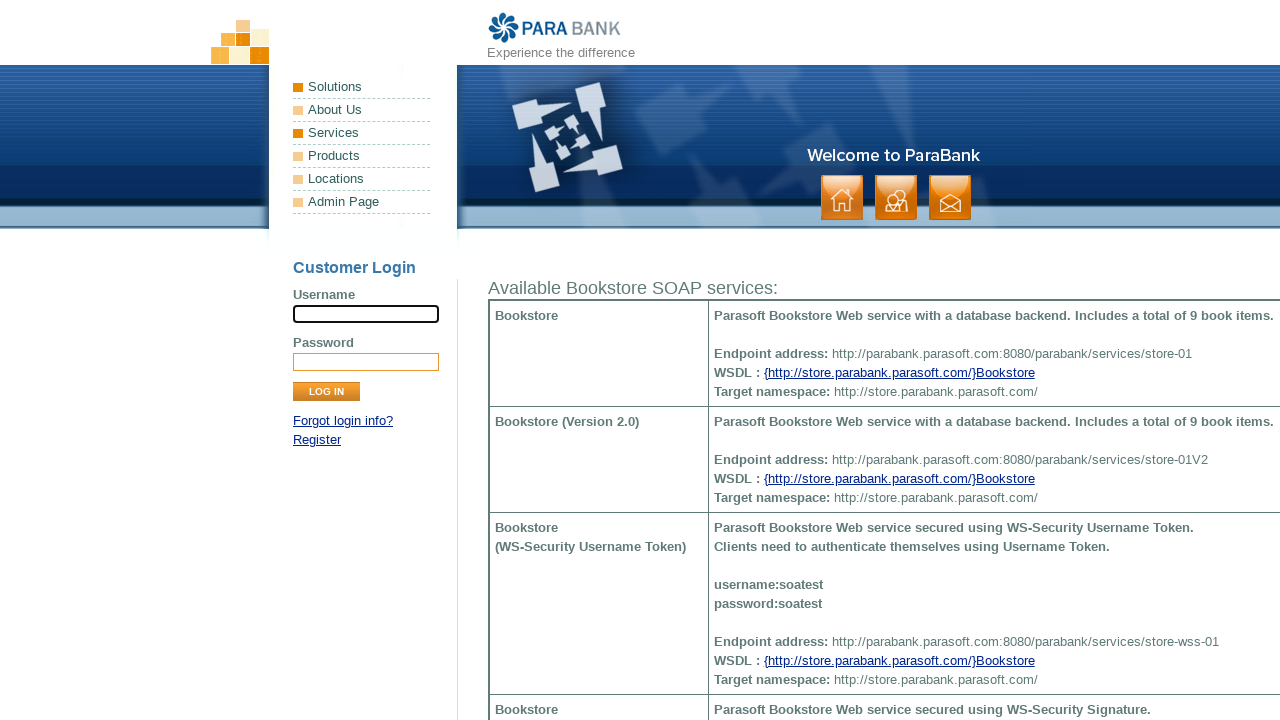